Tests confirmation alert handling by clicking a button that triggers an alert and then dismissing it

Starting URL: https://selenium08.blogspot.com/2019/07/alert-test.html

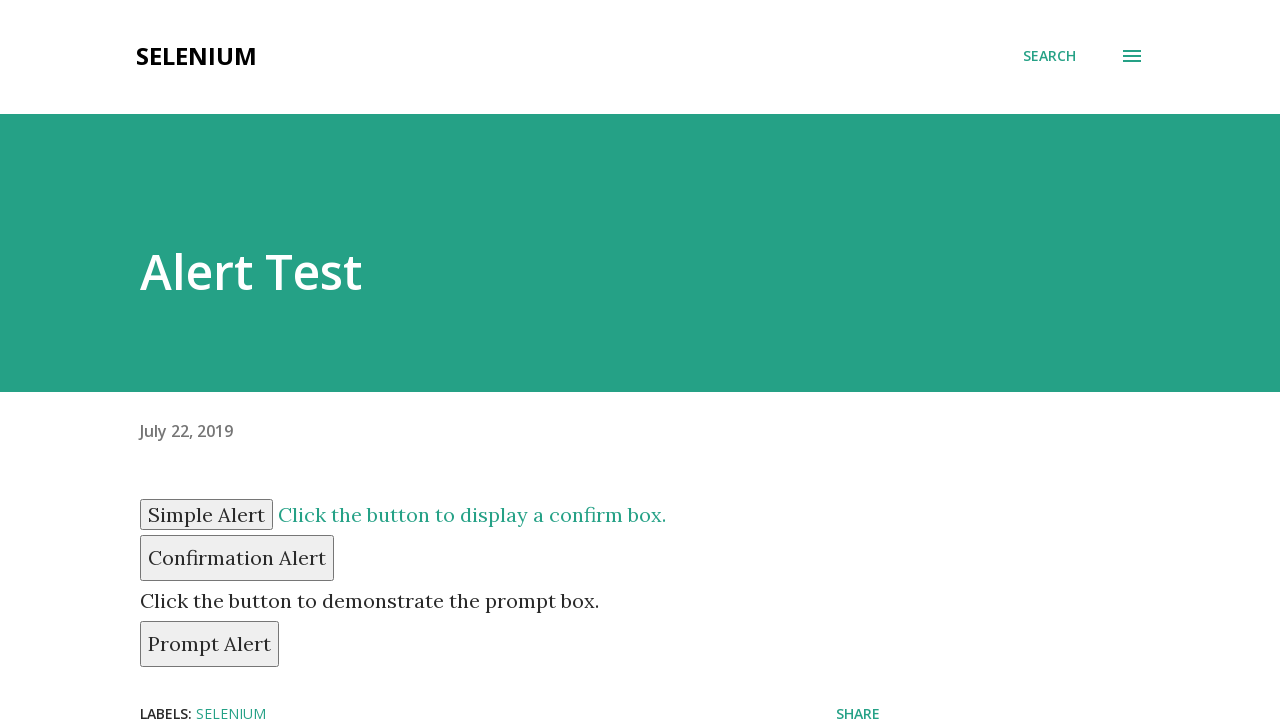

Clicked confirm button to trigger confirmation alert at (237, 558) on button#confirm
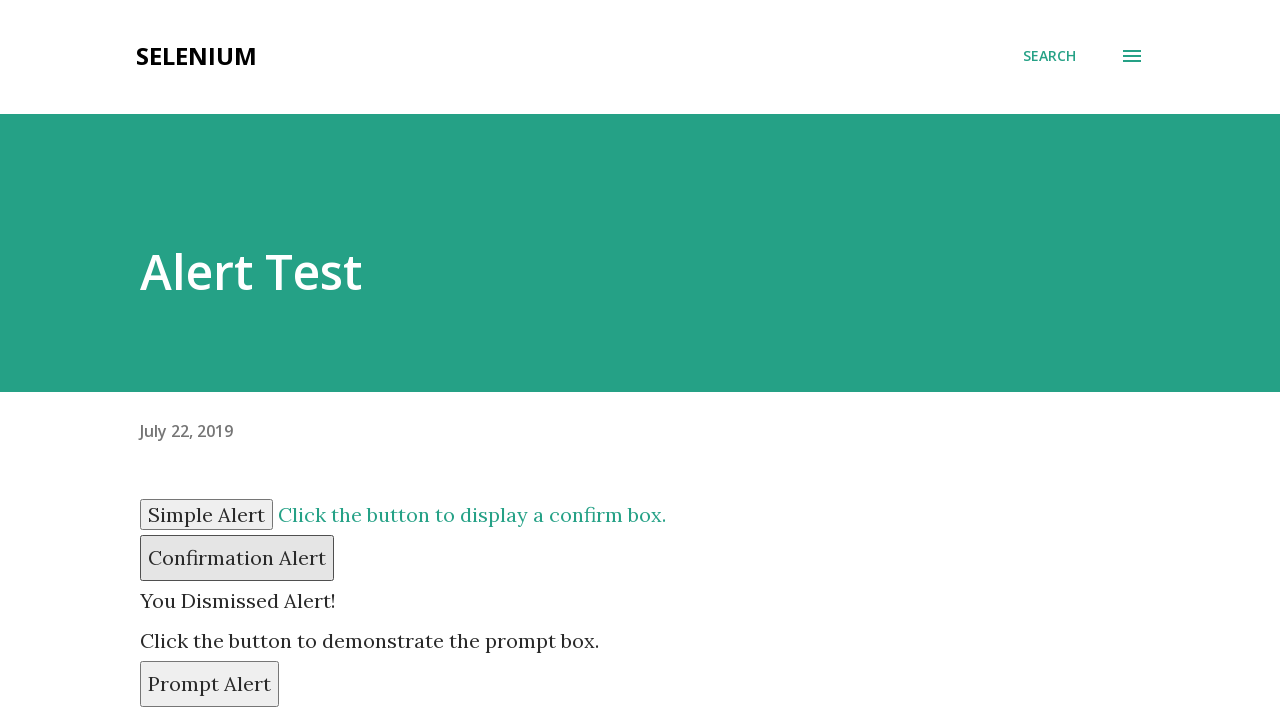

Set up dialog handler to dismiss confirmation alert
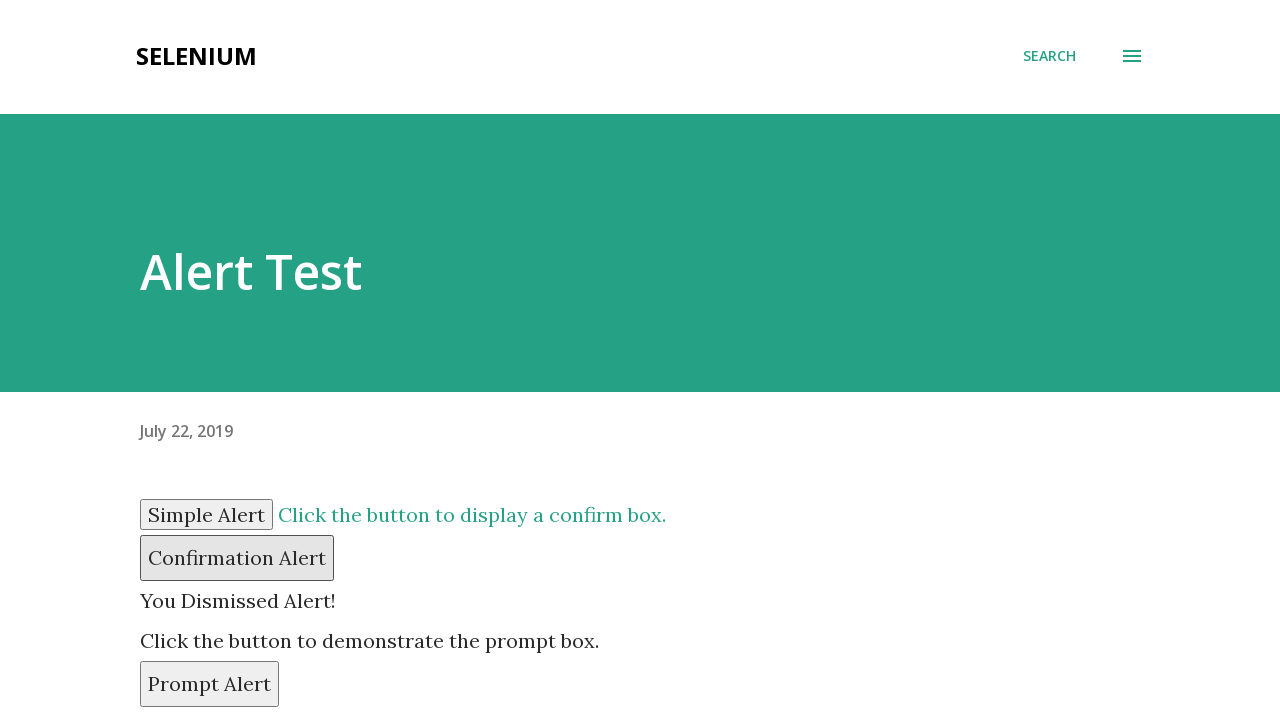

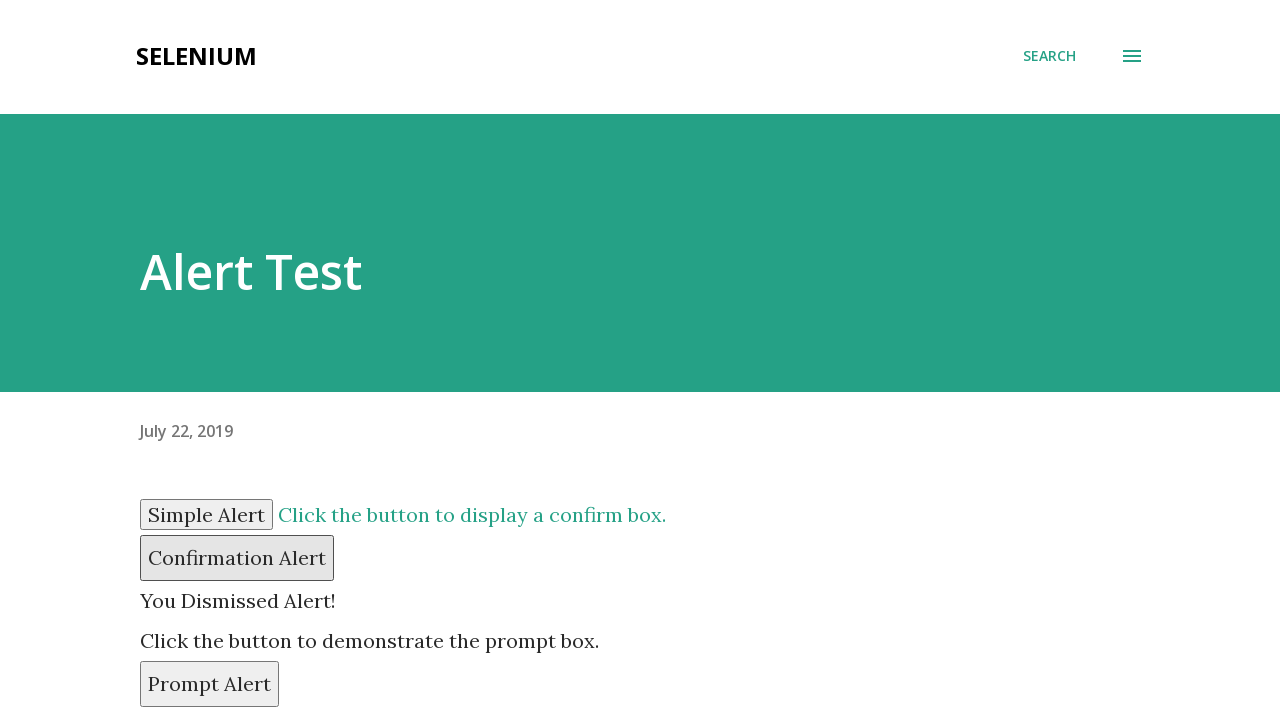